Tests window handling functionality by opening a new window, switching to it, verifying the title, closing it, and switching back to the main window

Starting URL: https://rahulshettyacademy.com/AutomationPractice/#top

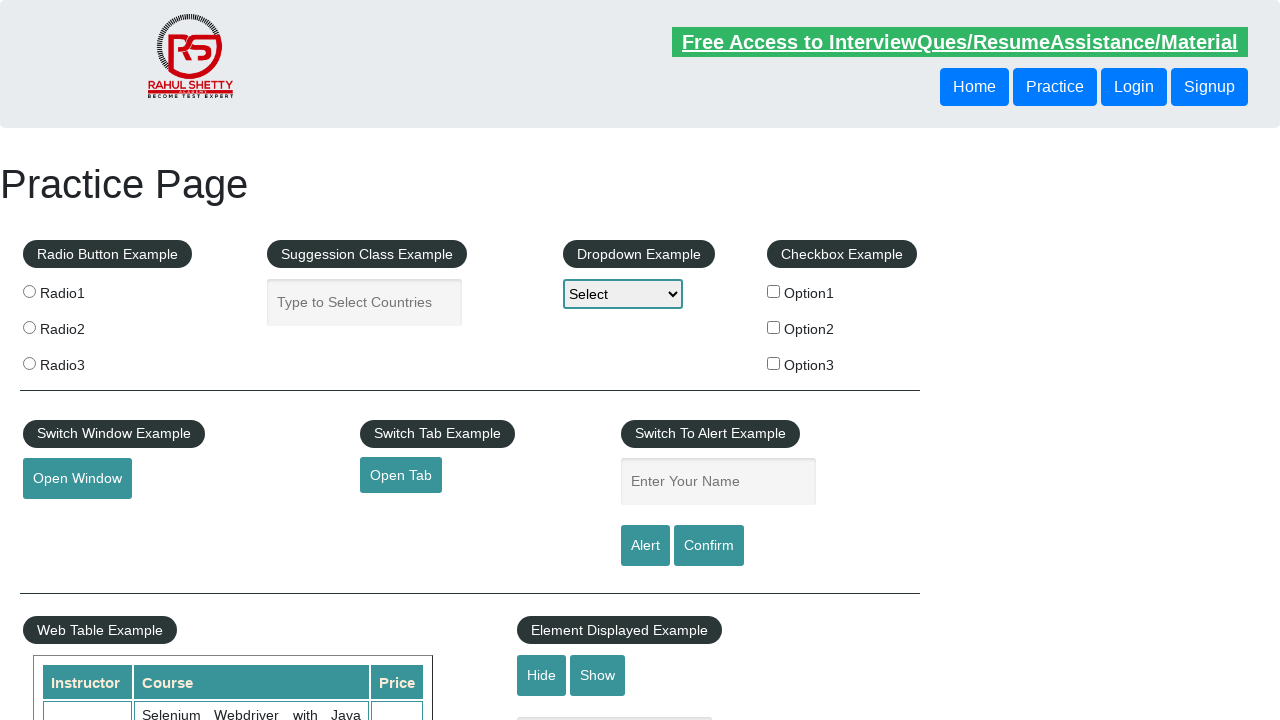

Clicked button to open new window at (77, 479) on #openwindow
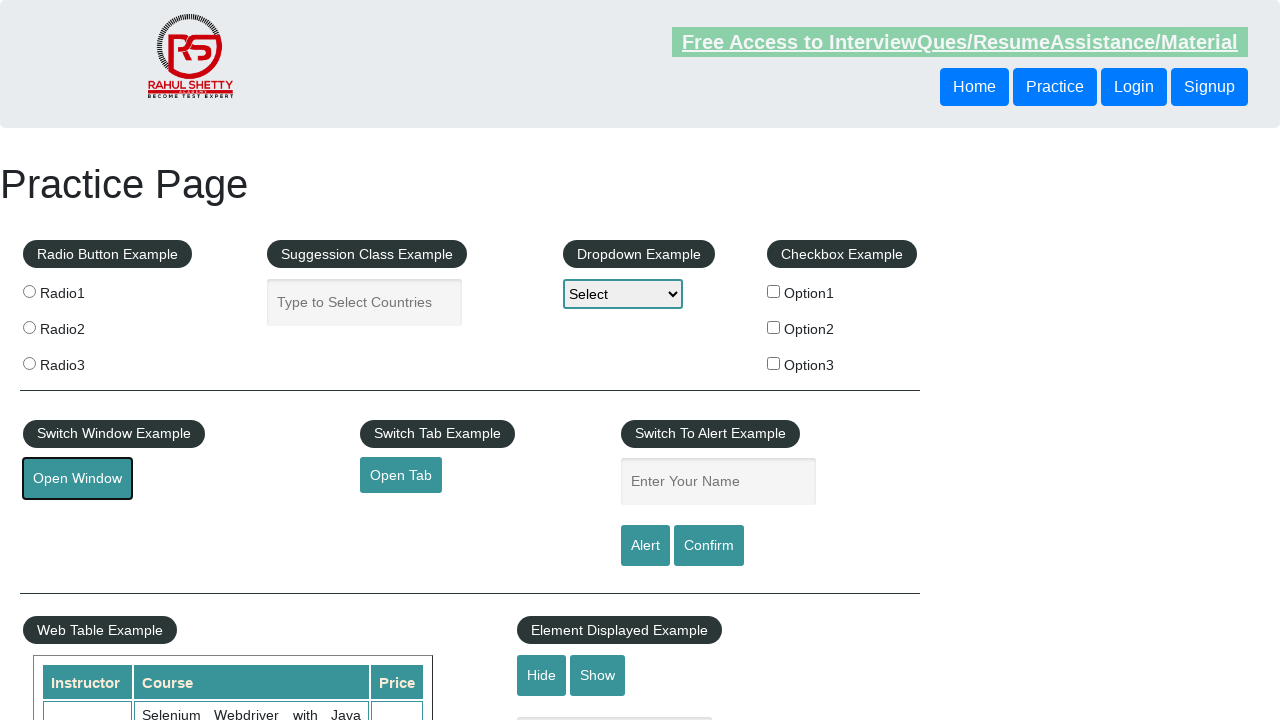

New window/tab opened and captured at (77, 479) on #openwindow
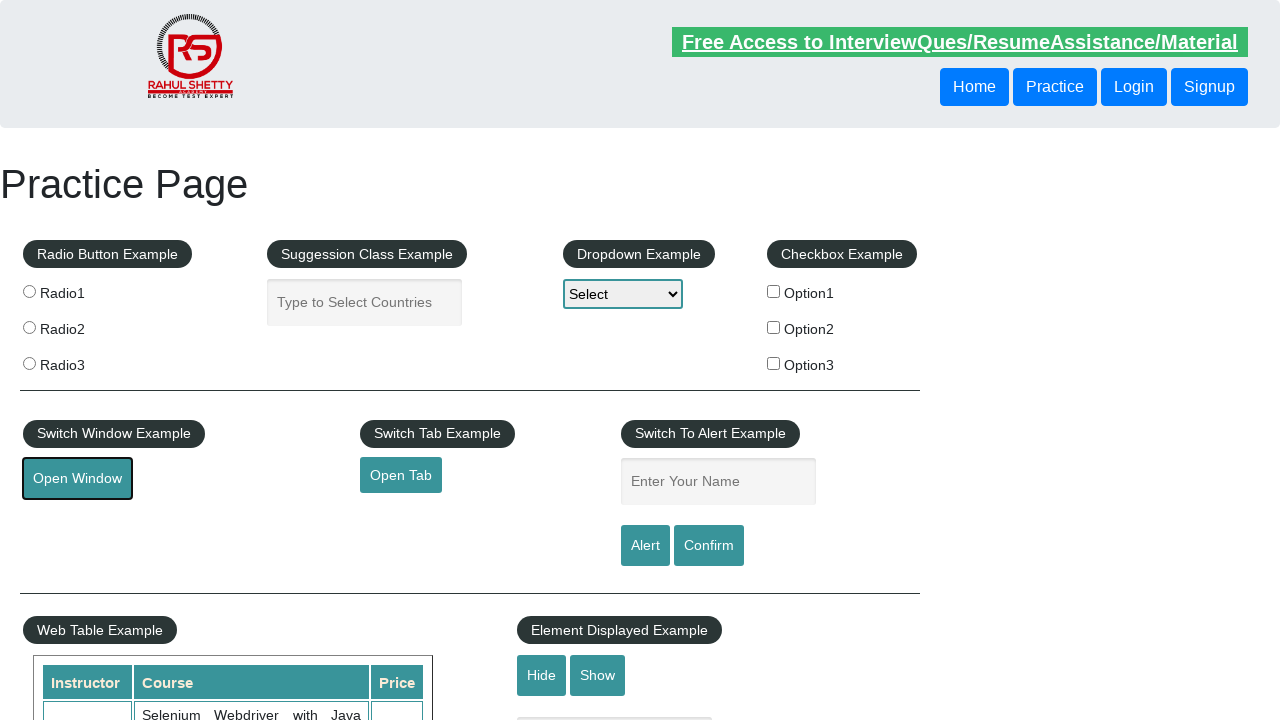

New page loaded completely
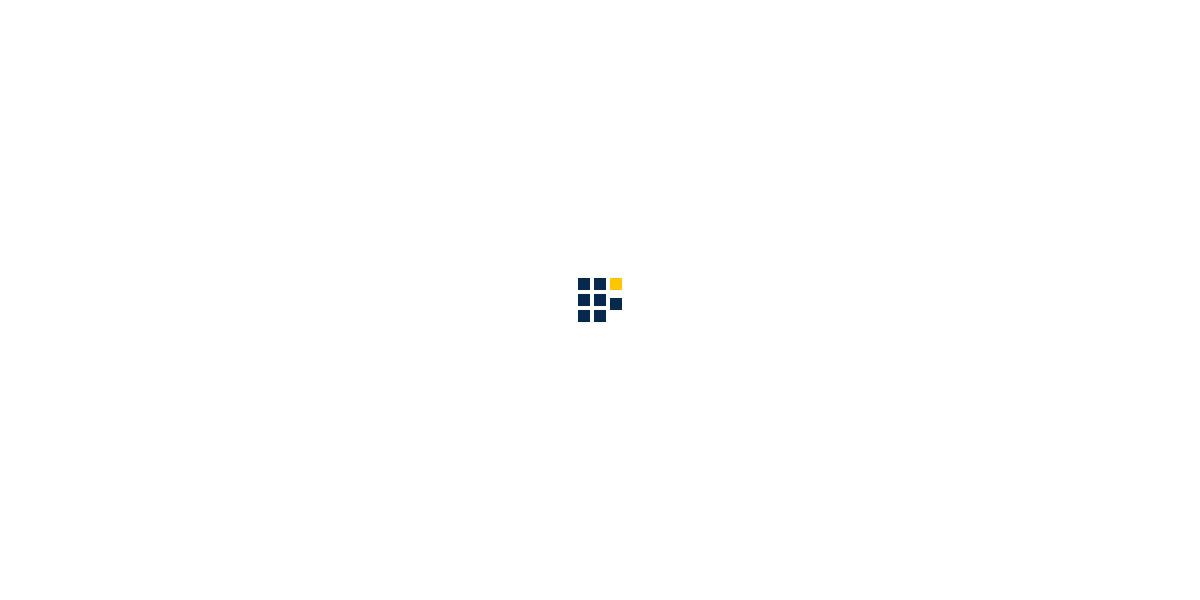

Verified page title: QAClick Academy - A Testing Academy to Learn, Earn and Shine
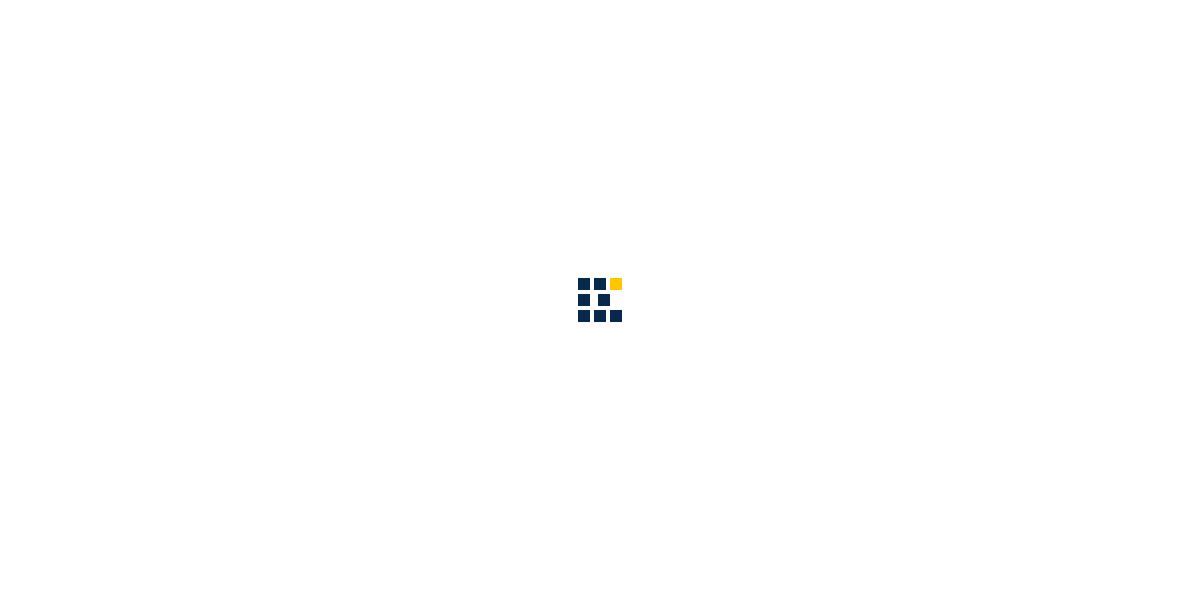

Title assertion passed
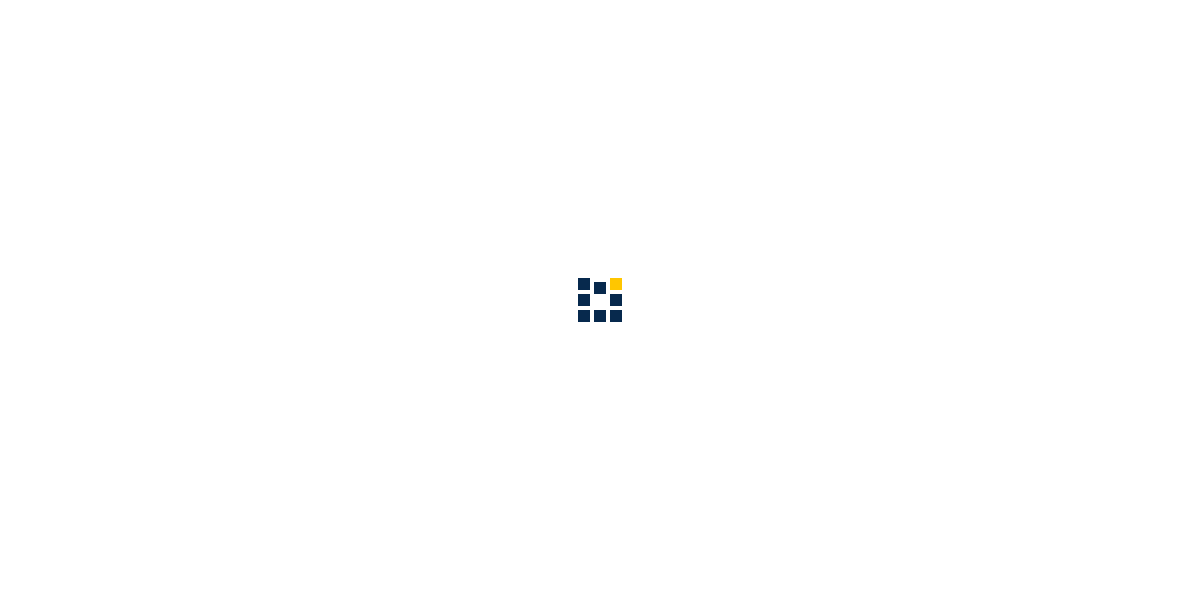

Closed new window/tab
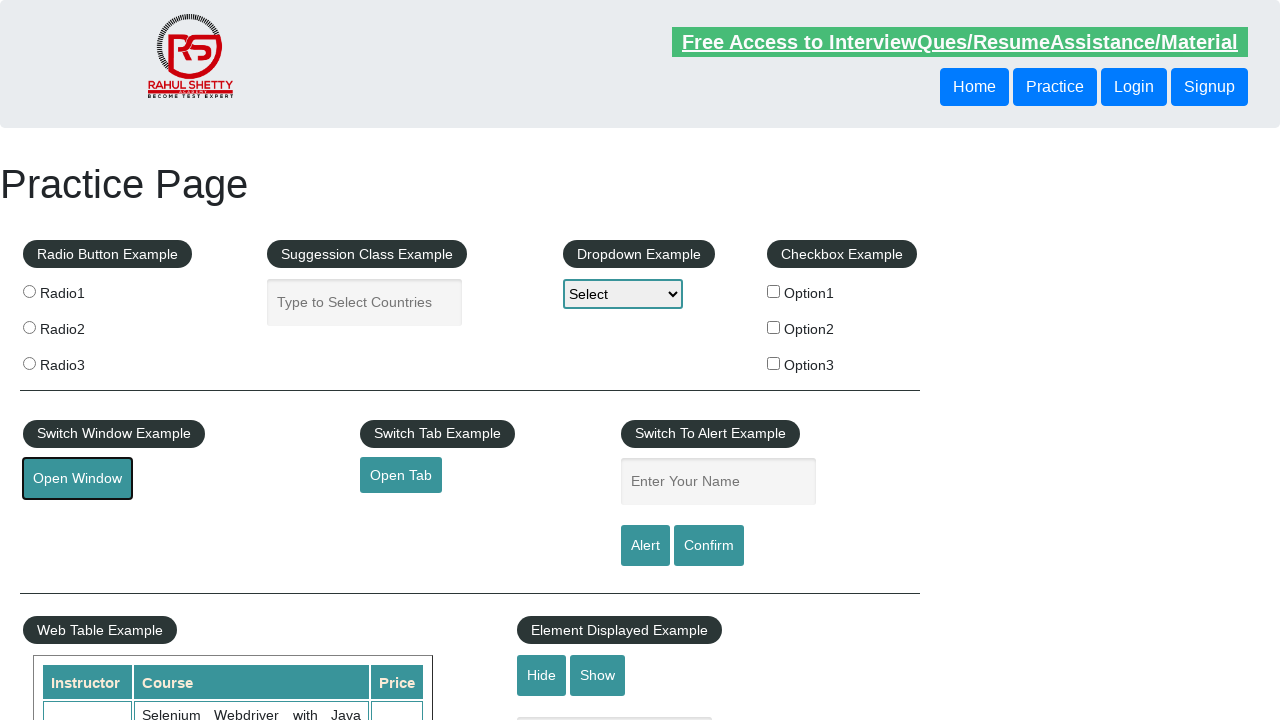

Returned to main window
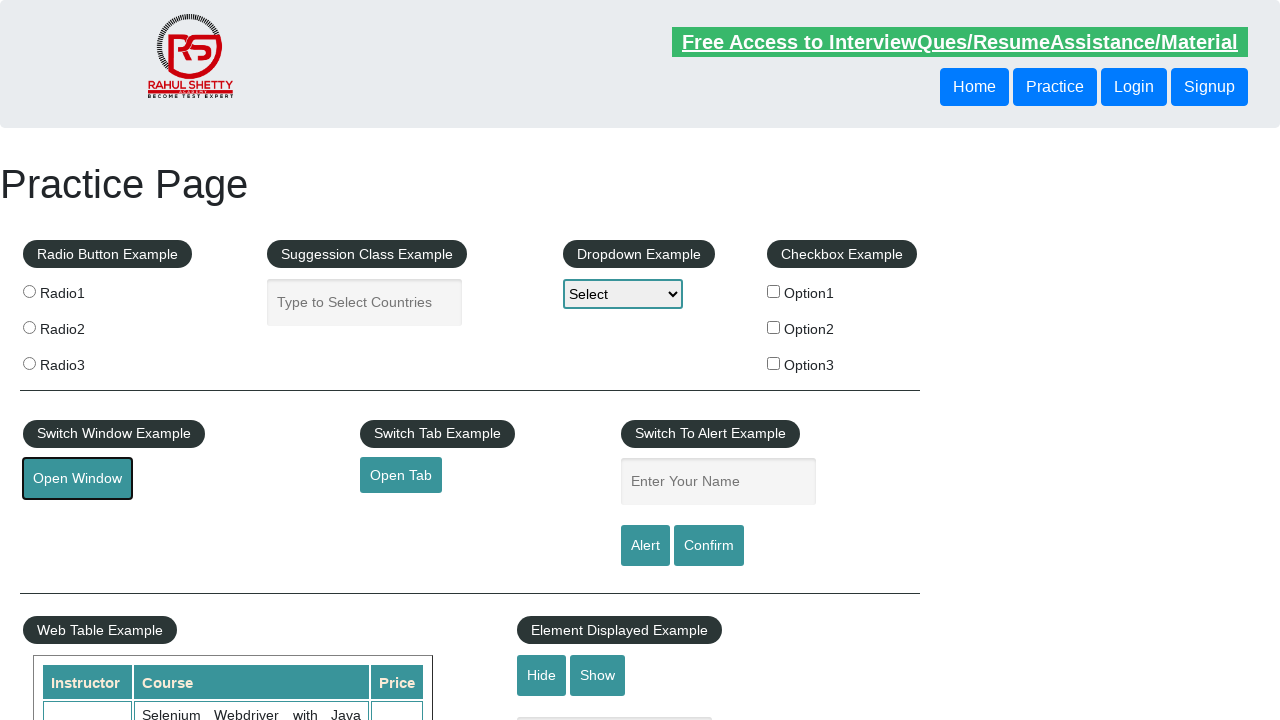

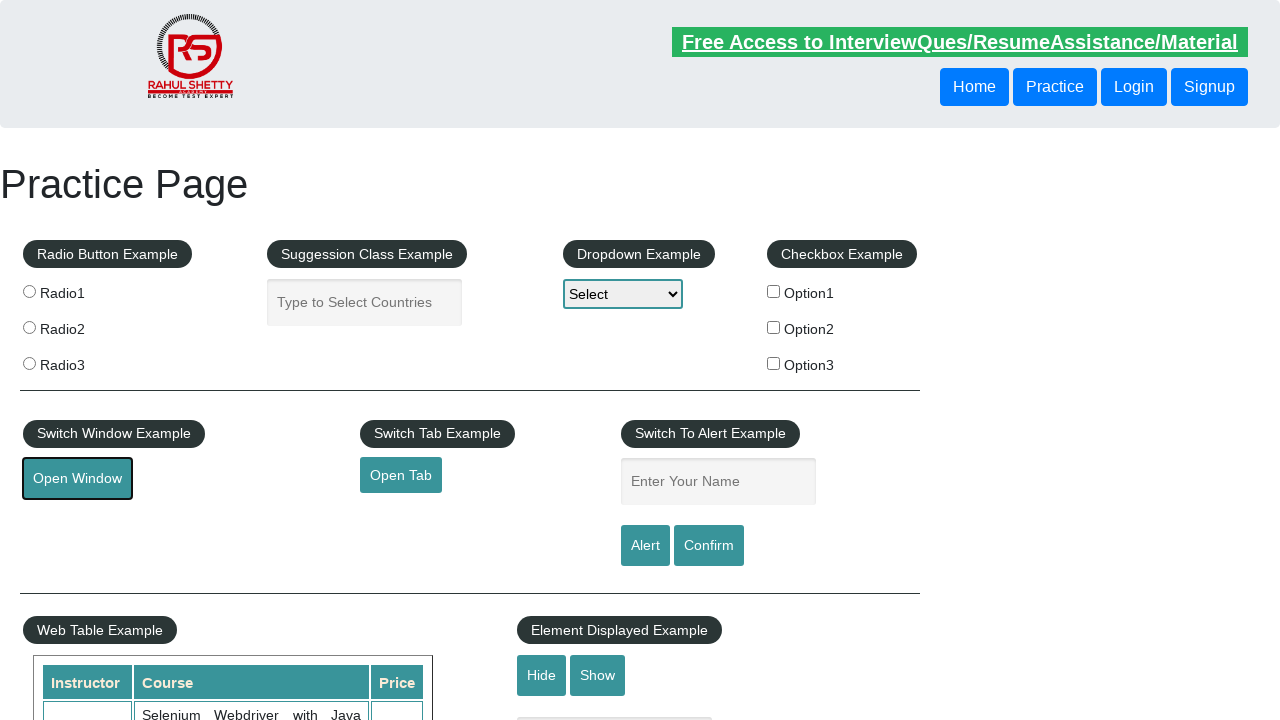